Tests basic browser window navigation by maximizing the window, navigating back, and then navigating forward

Starting URL: https://rahulshettyacademy.com/locatorspractice/

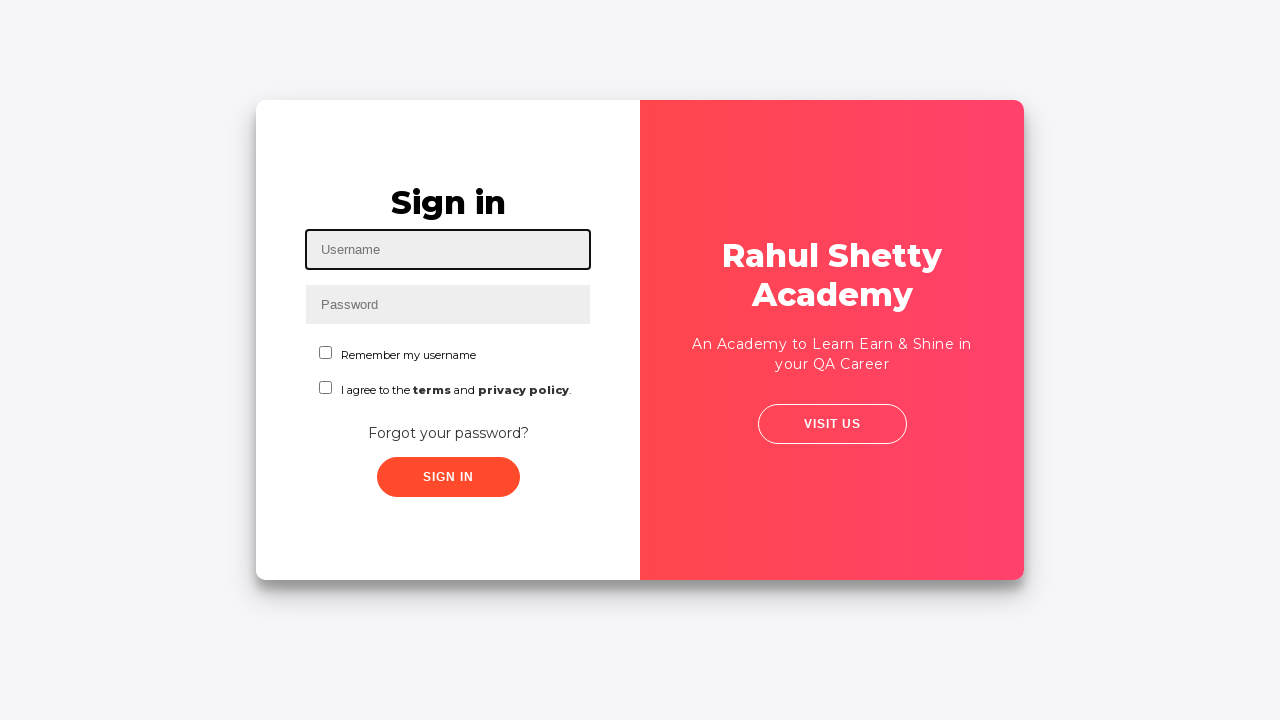

Navigated back in browser history
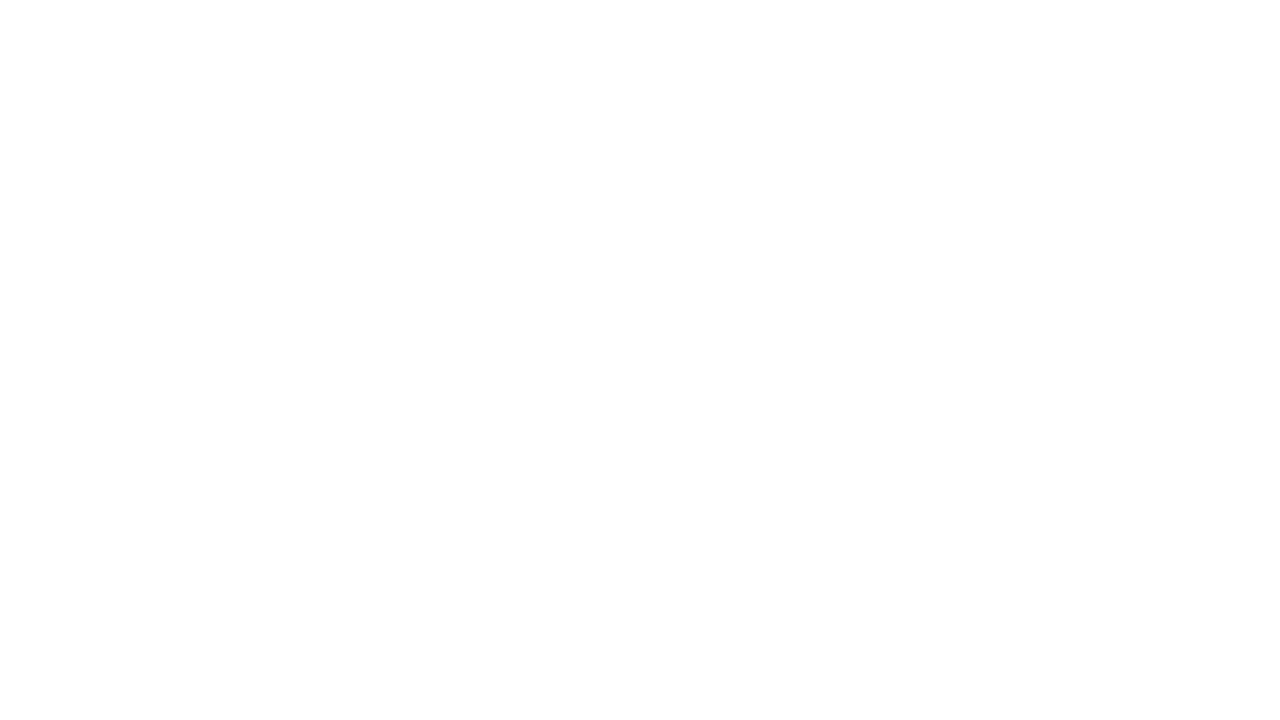

Navigated forward in browser history
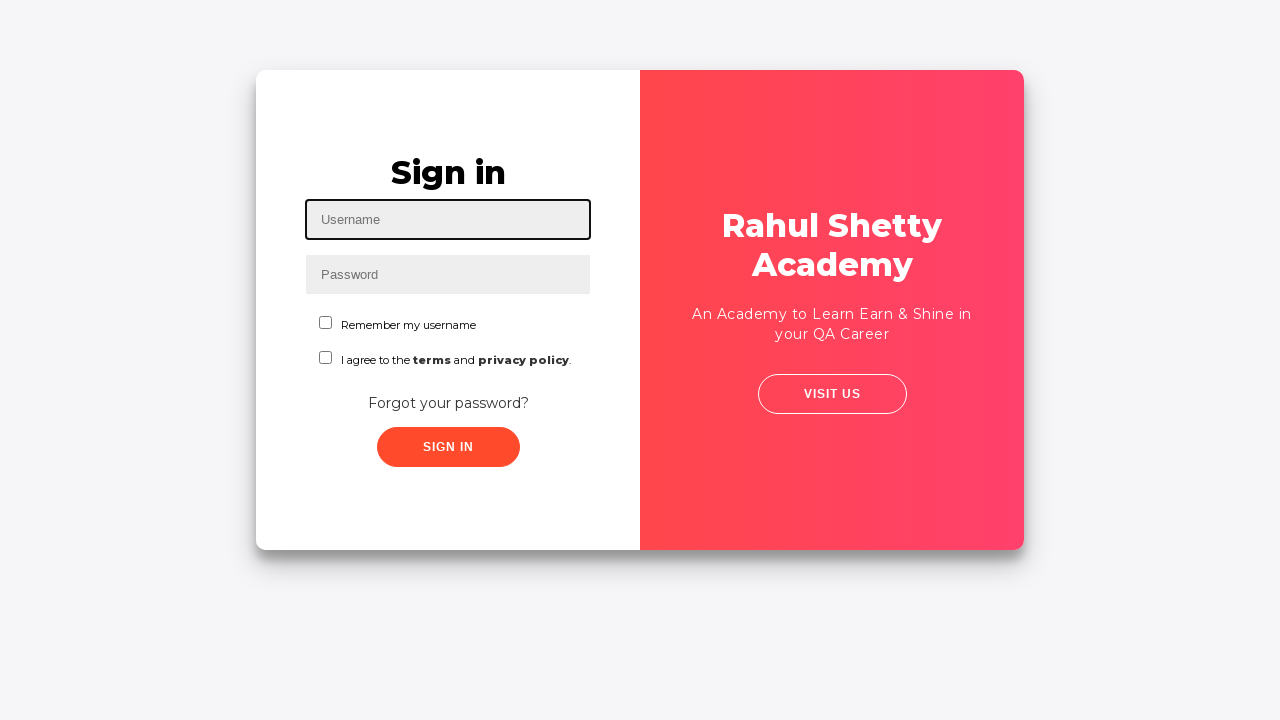

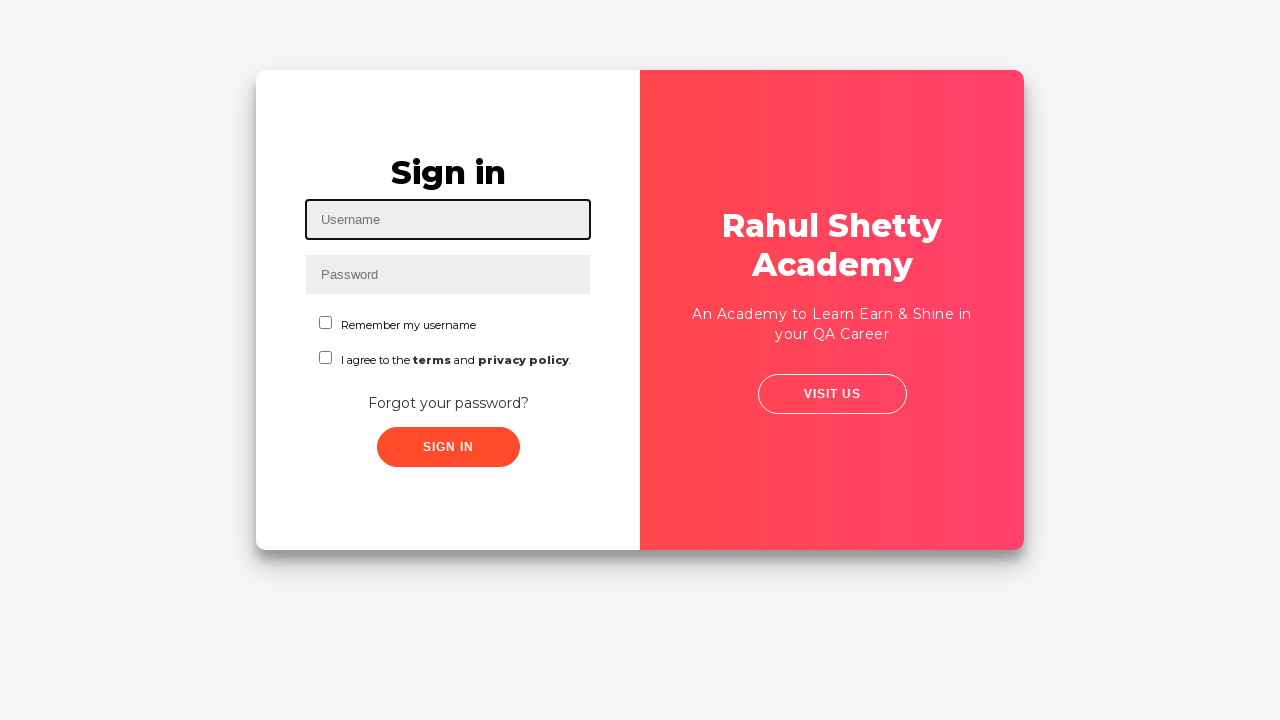